Tests page scrolling functionality by navigating to a website and performing two page down keyboard actions to scroll the page.

Starting URL: https://thetestingacademy.com/

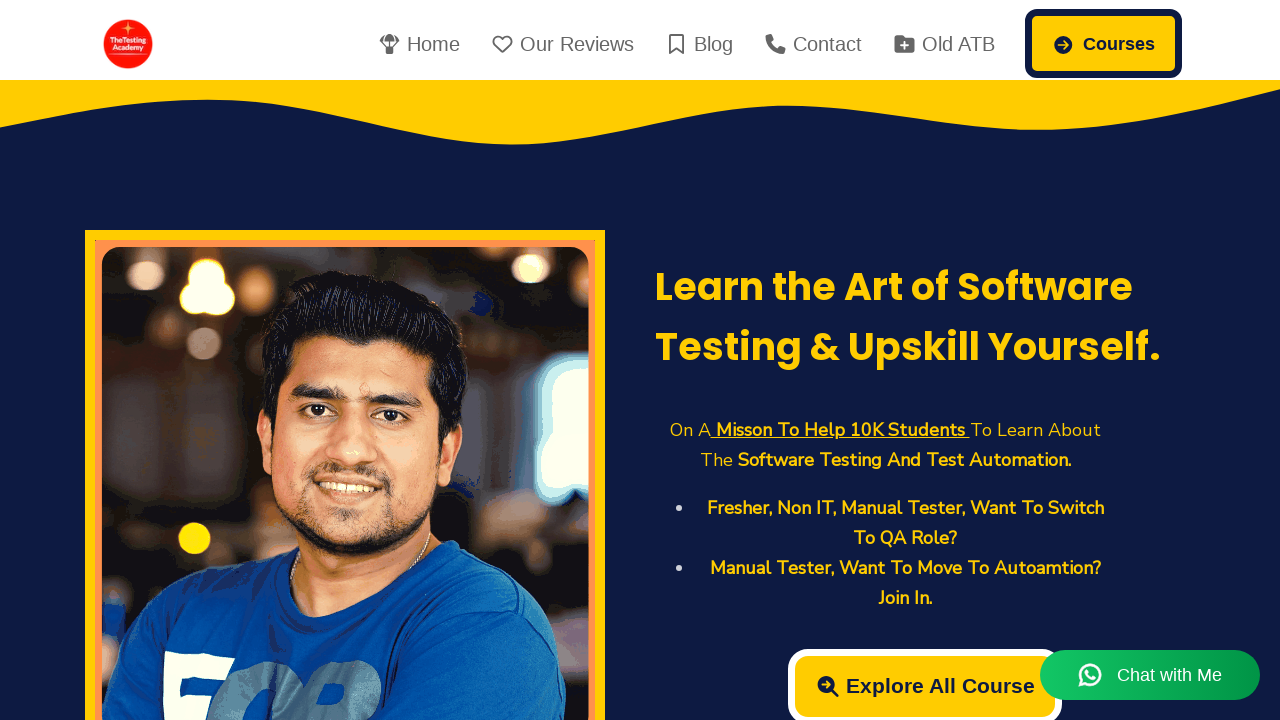

Navigated to https://thetestingacademy.com/
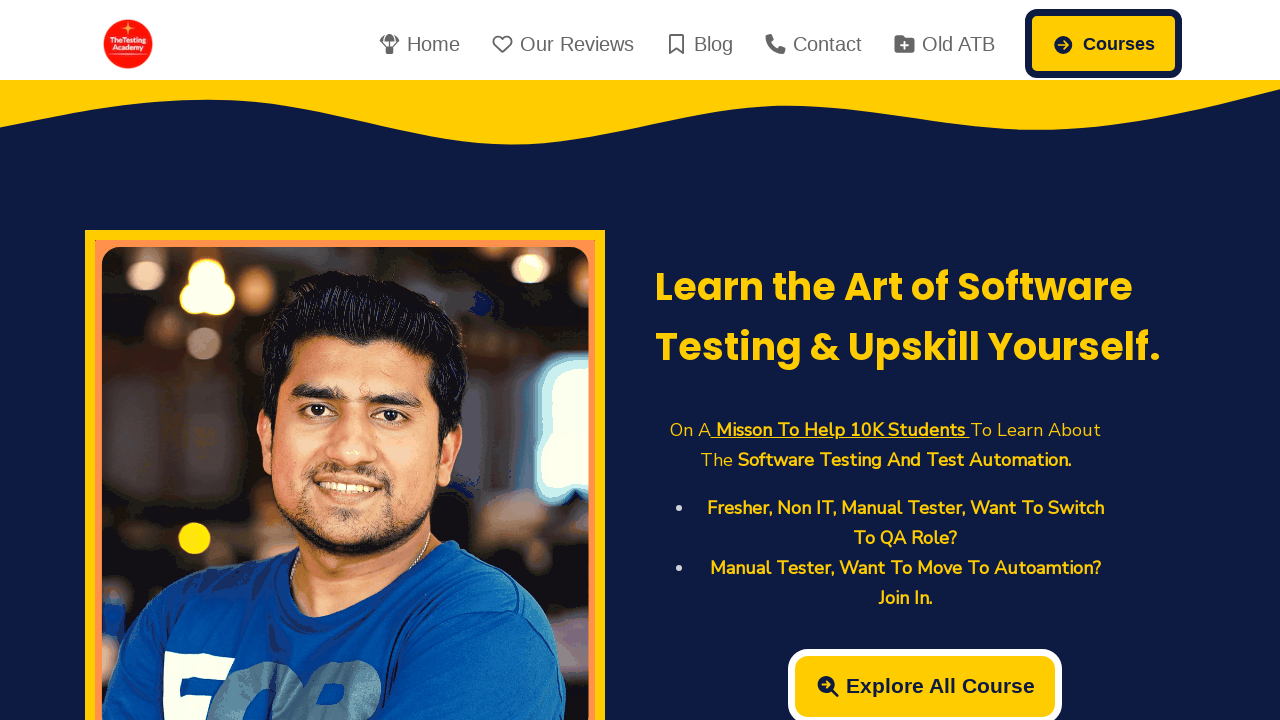

Pressed PageDown key to scroll page down
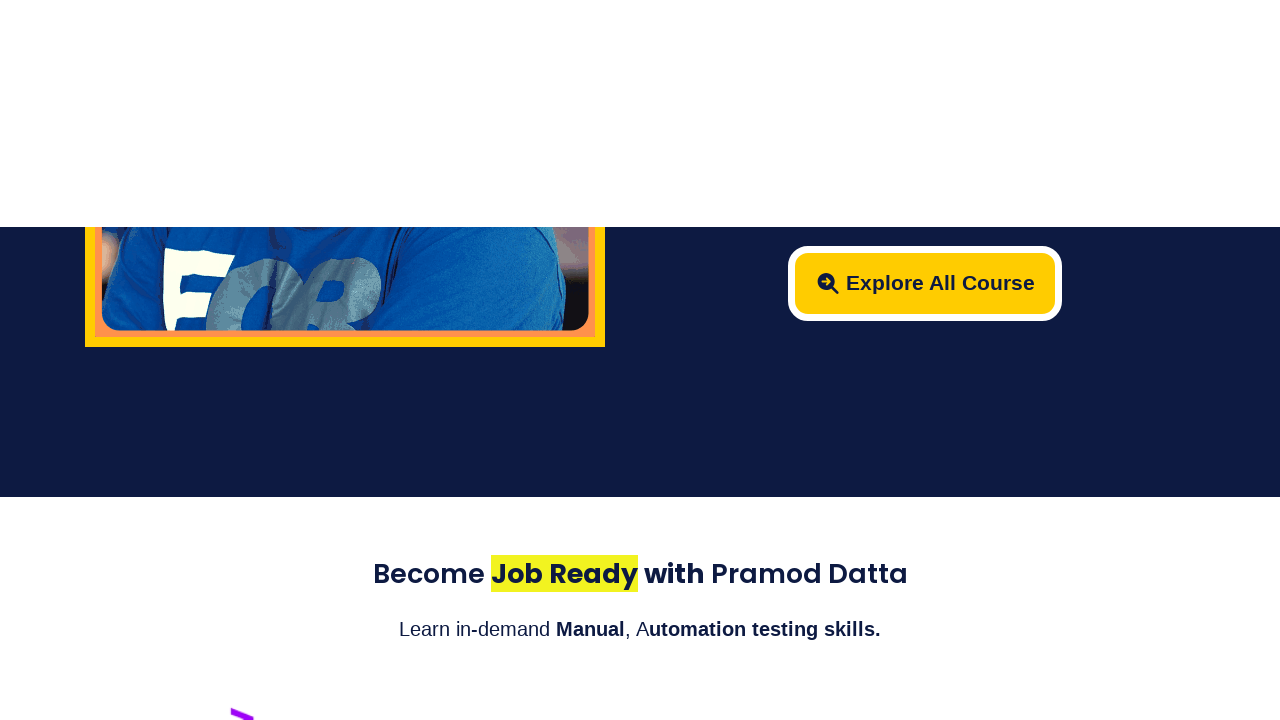

Pressed PageDown key again to scroll page down further
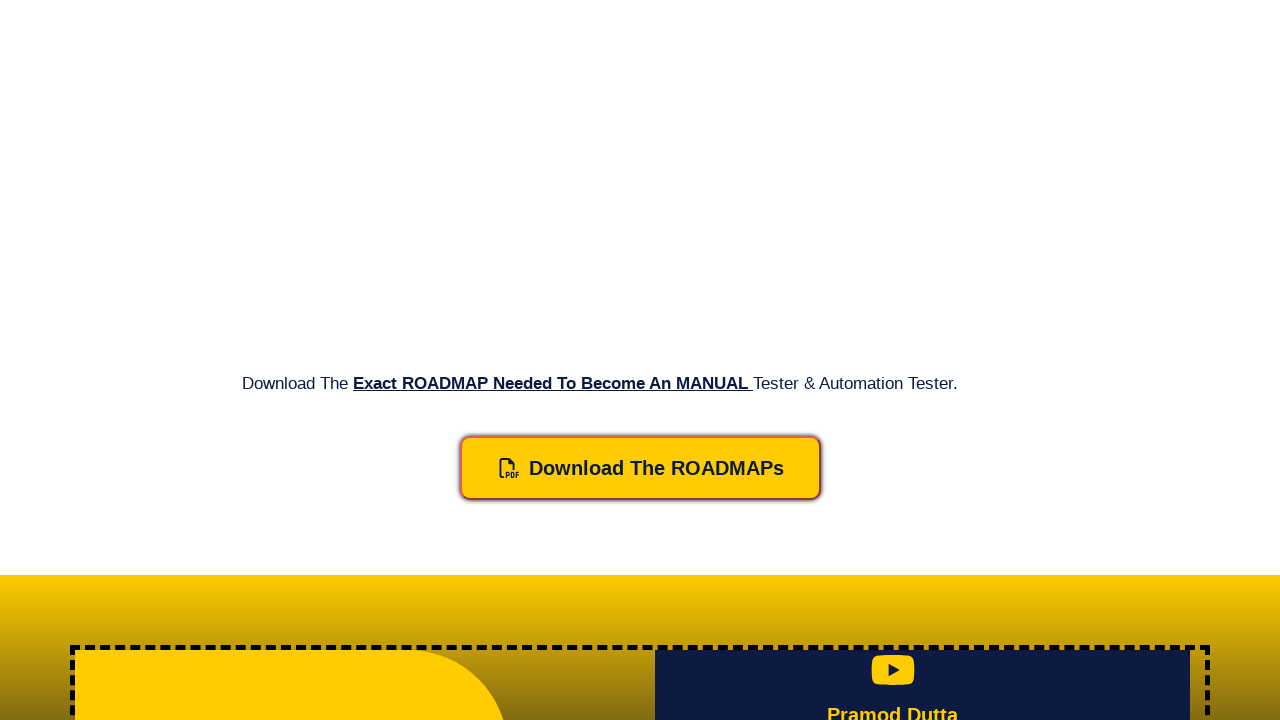

Waited 500ms for scroll animation to complete
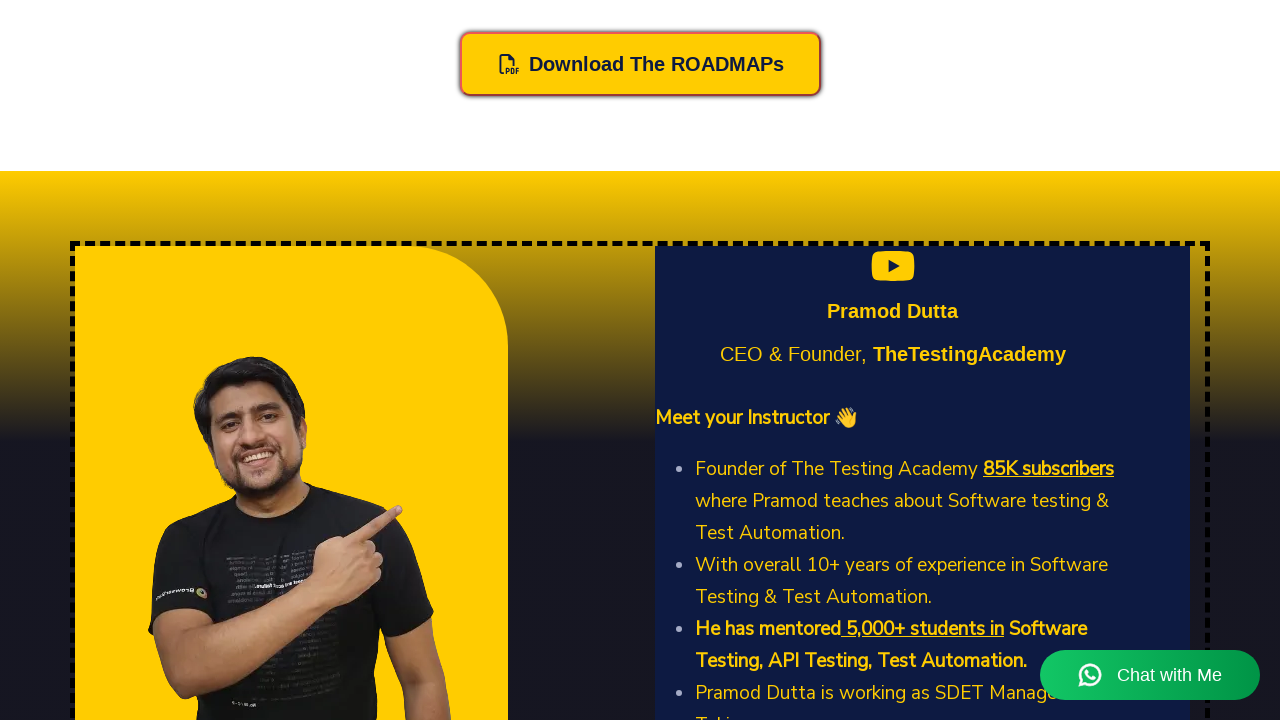

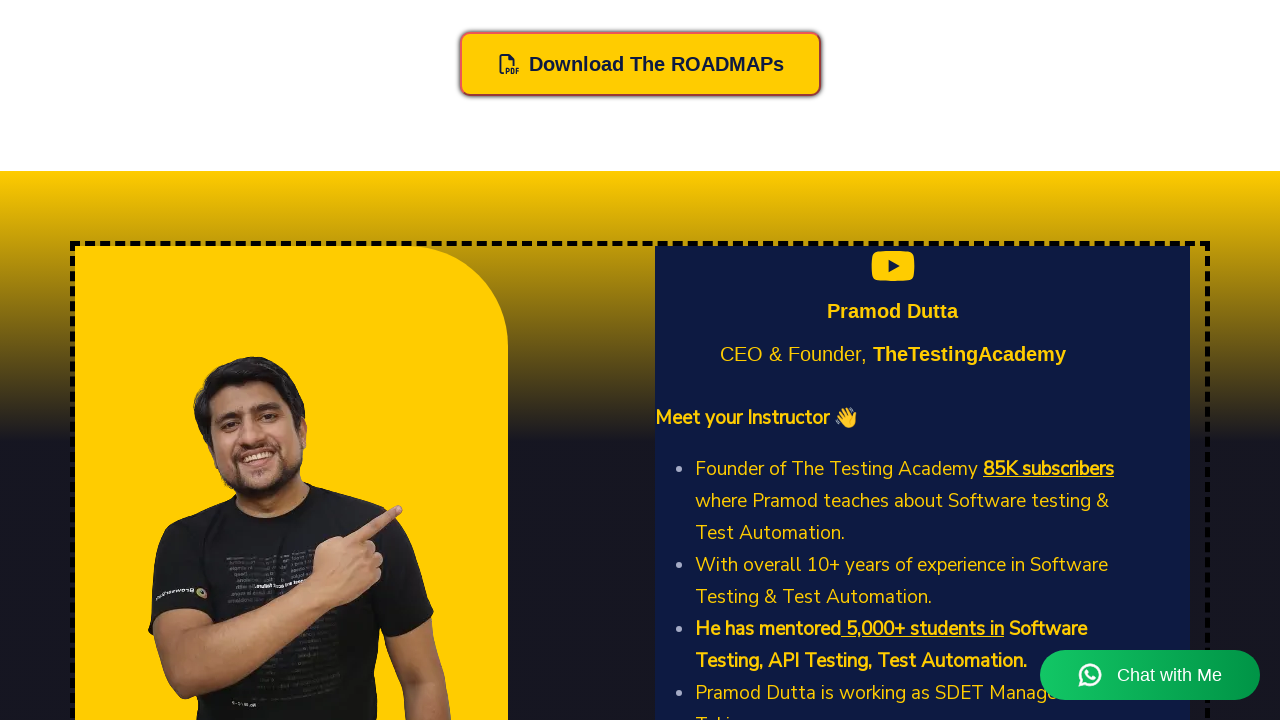